Tests a Tanium TCO assessment application by verifying page load, checking for UI components (navigation, forms, buttons), detecting React/Next.js framework, testing mobile responsiveness, and validating accessibility elements.

Starting URL: https://modern-tco.vercel.app/tanium

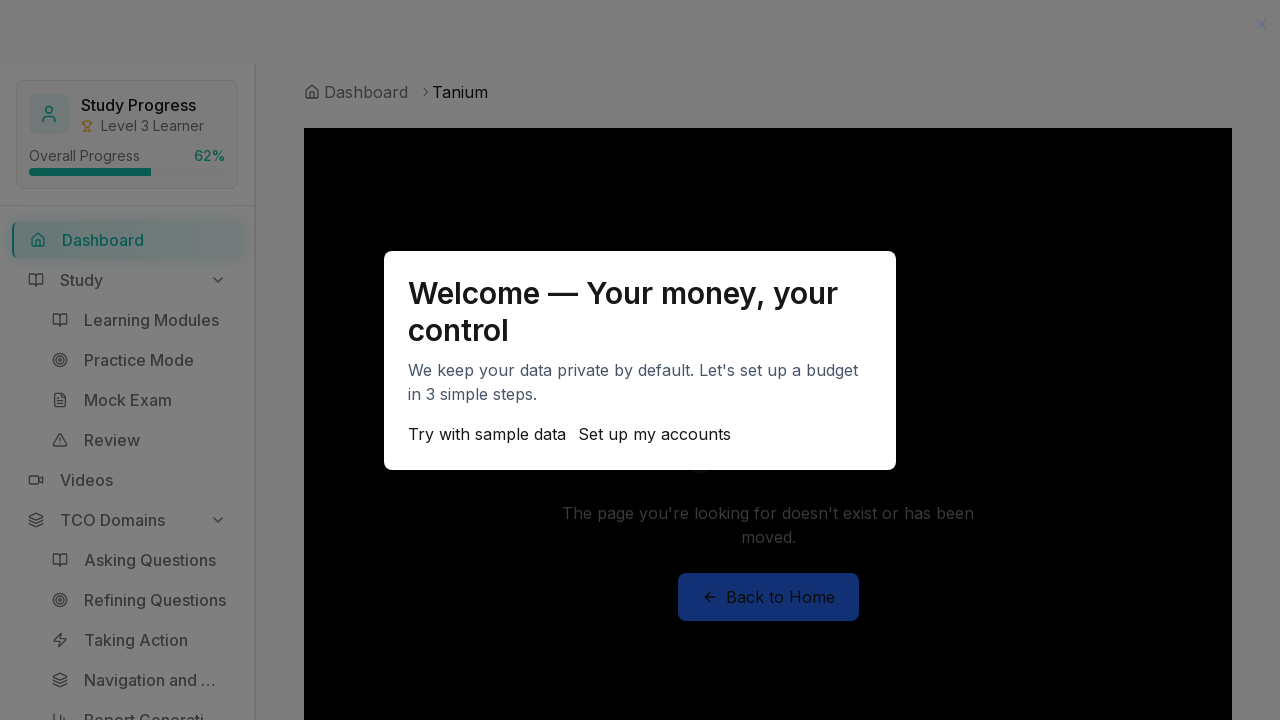

Waited for page to reach networkidle state
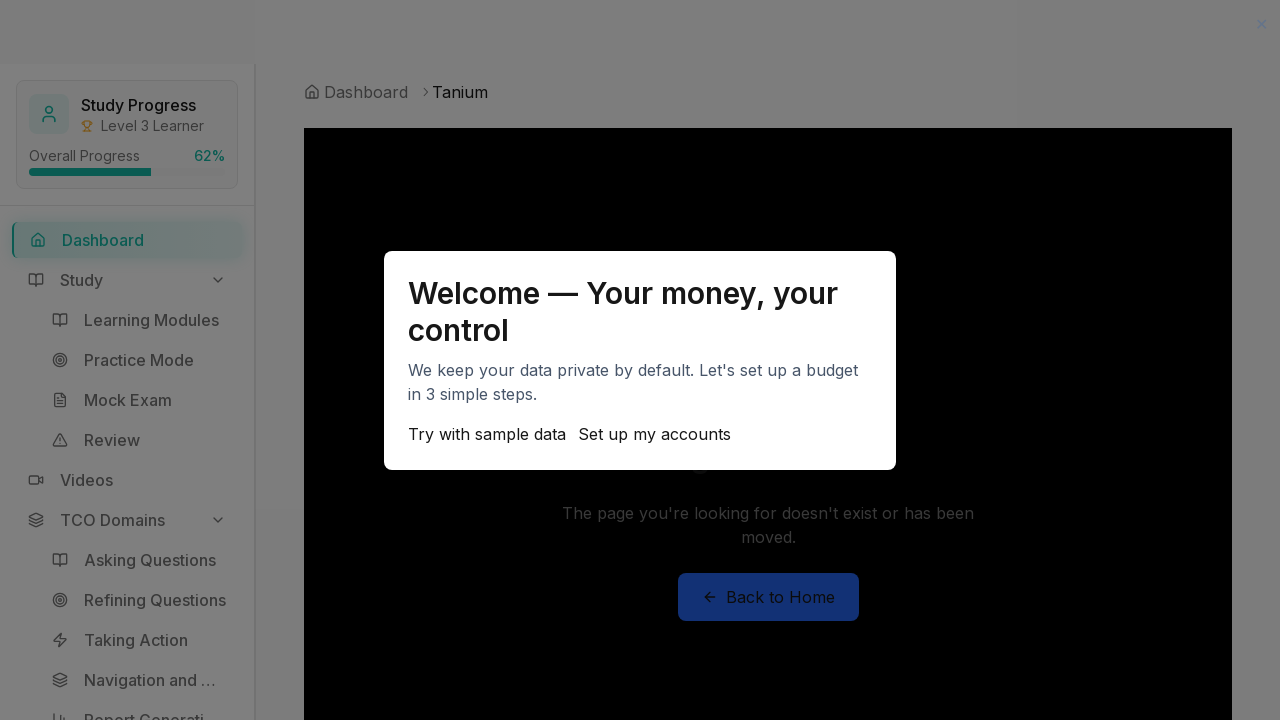

Retrieved page title: 'Tanium Certified Operator Exam System'
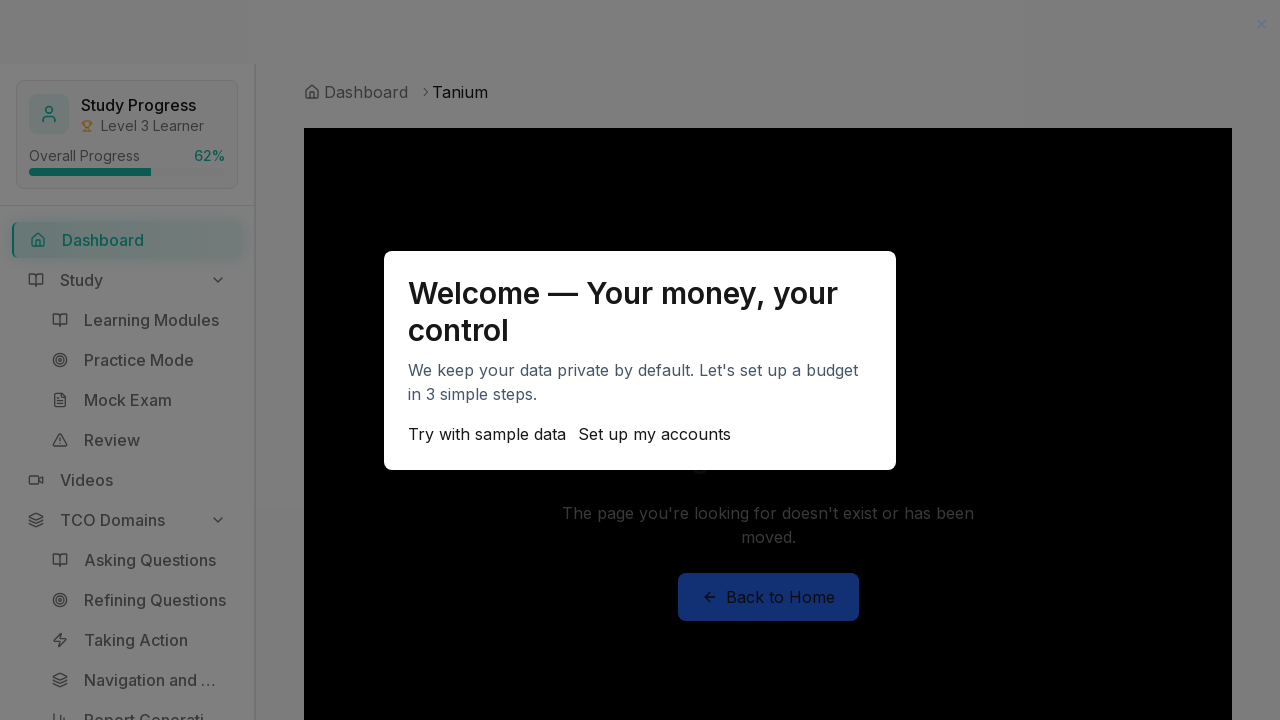

Verified page title is not empty
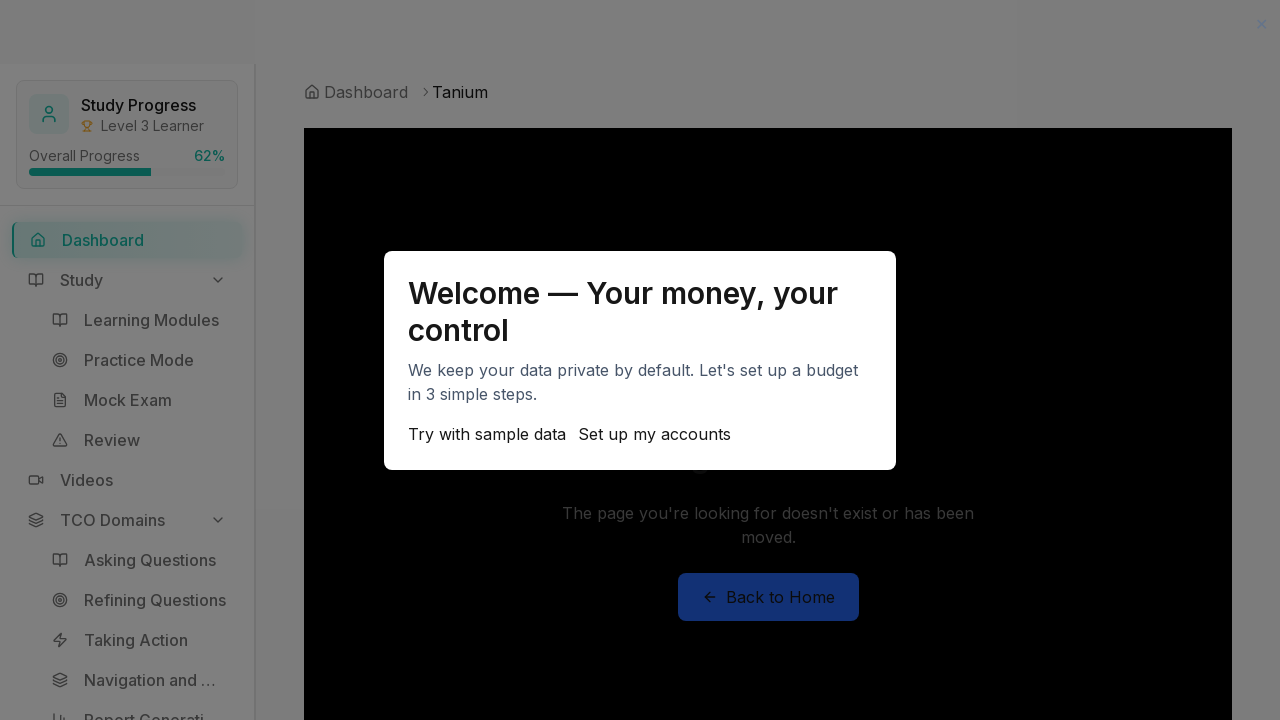

Body element found on page
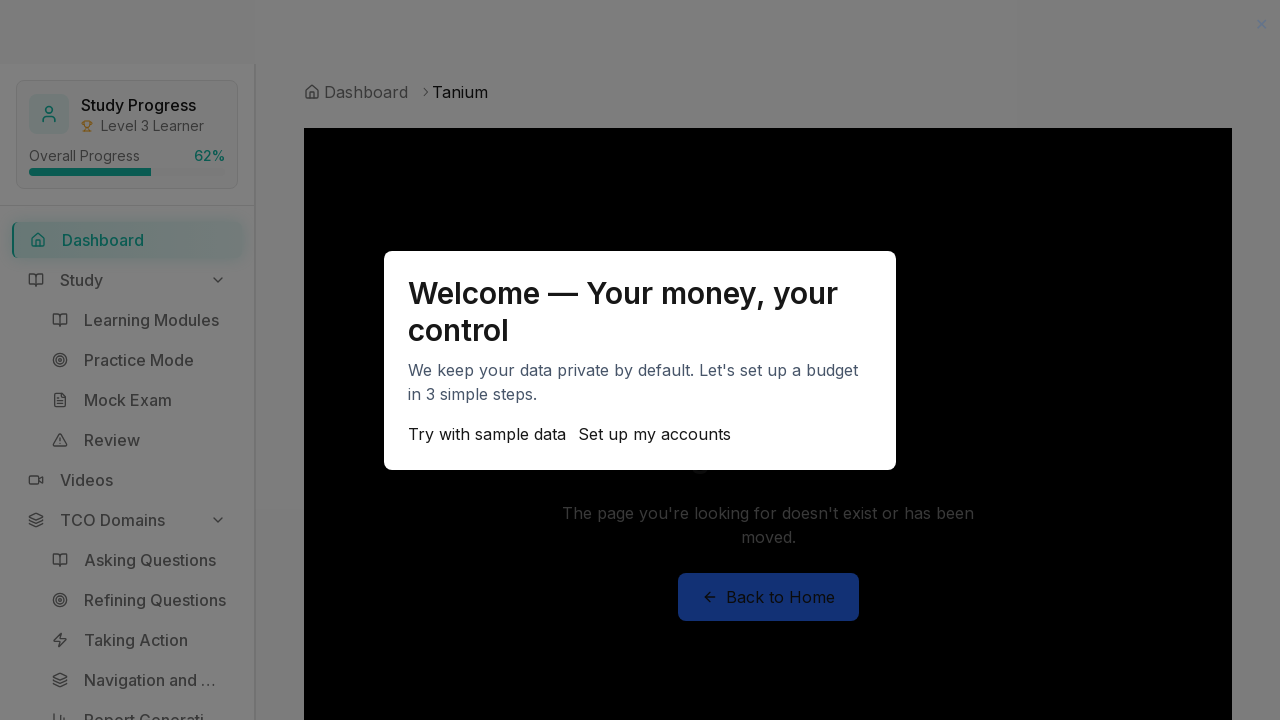

Waited 2 seconds for React hydration to complete
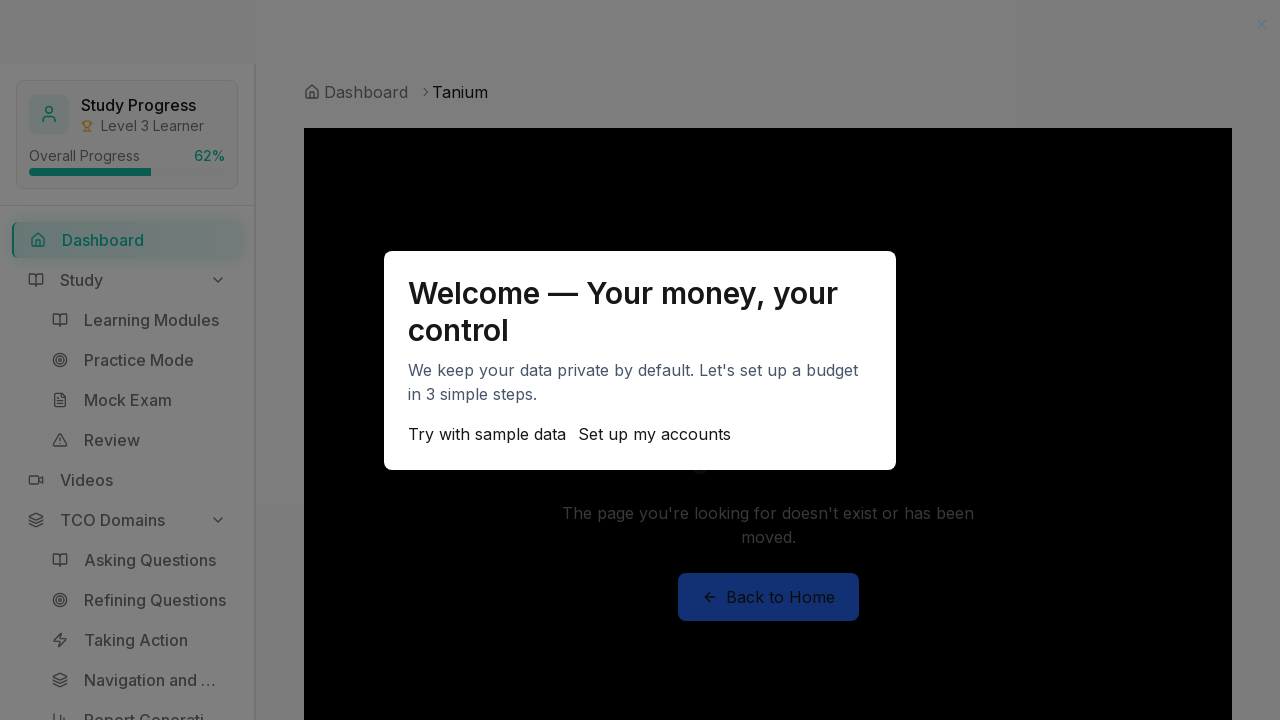

Located 4 navigation elements
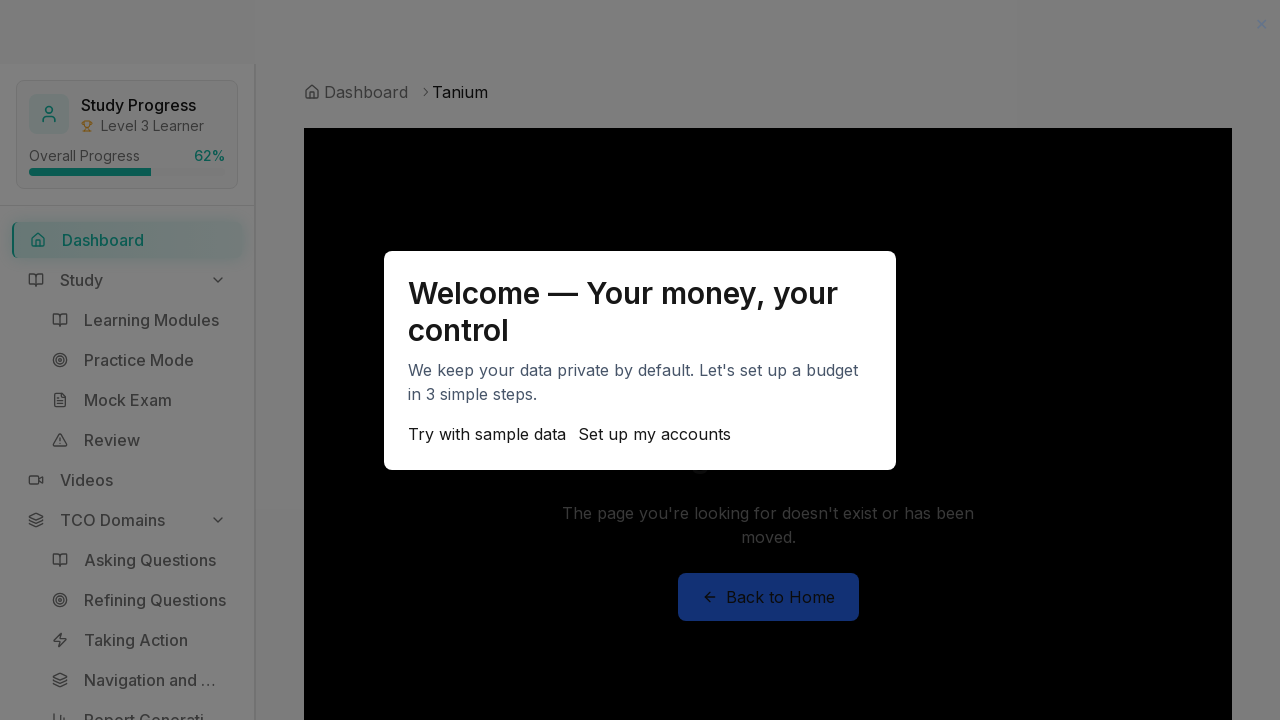

Located 1 main content areas
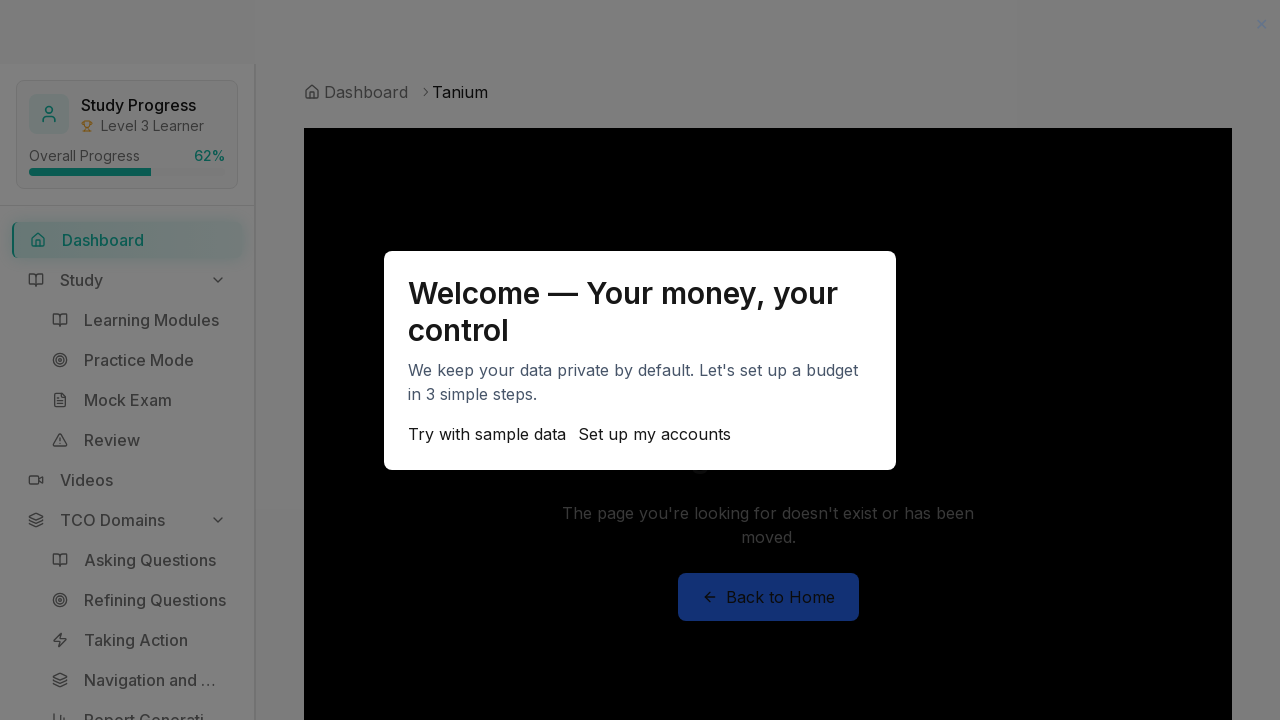

Found 32 button elements on page
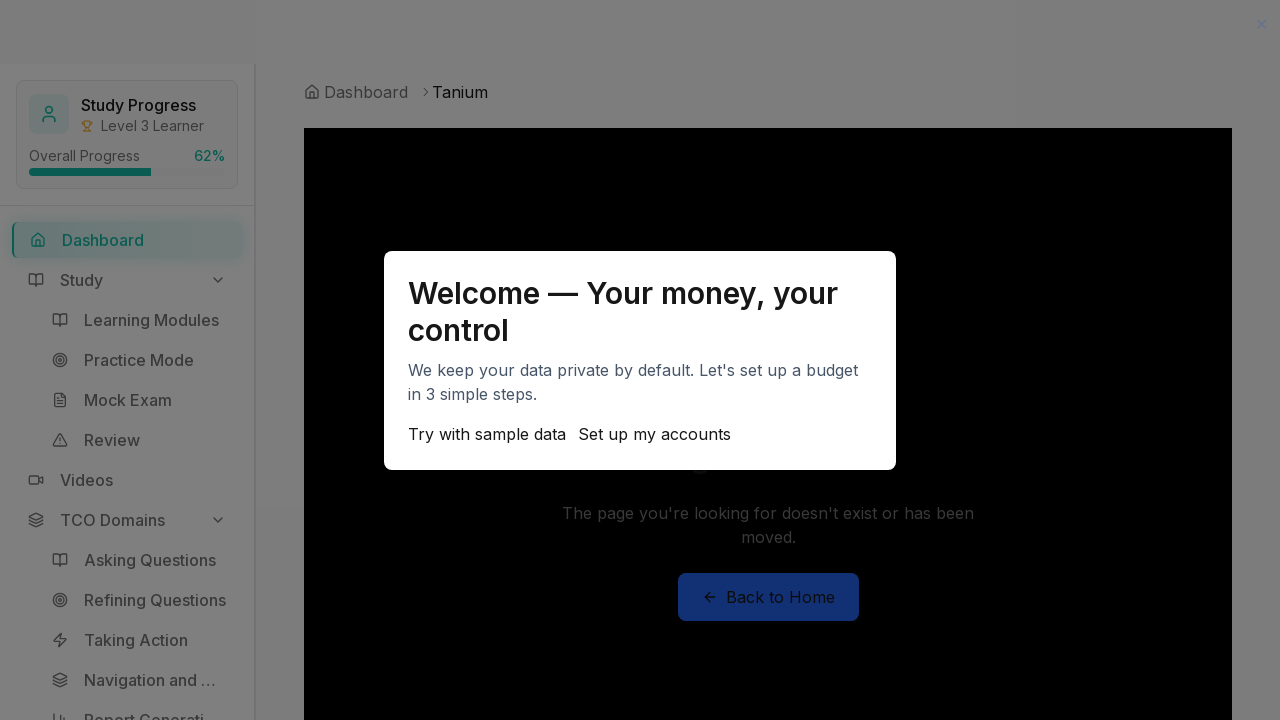

Found 2 hyperlinks on page
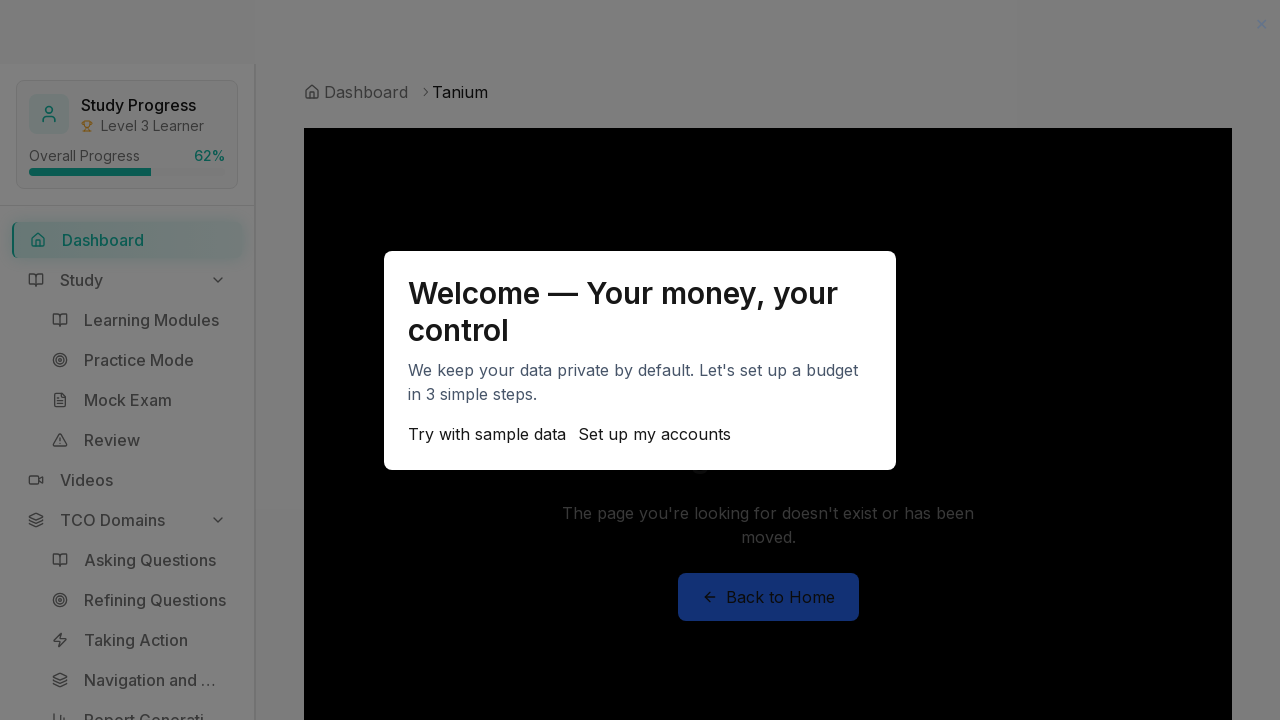

Found 0 form input elements
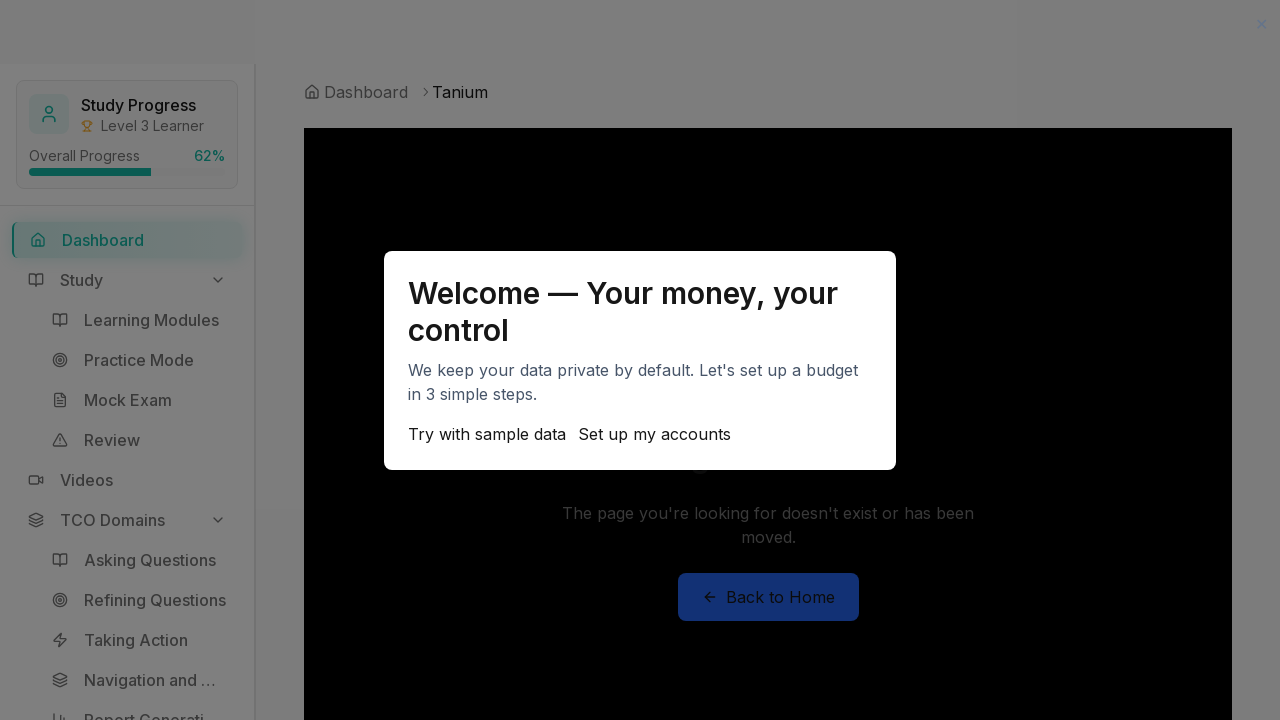

Verified JavaScript execution - styles applied: True
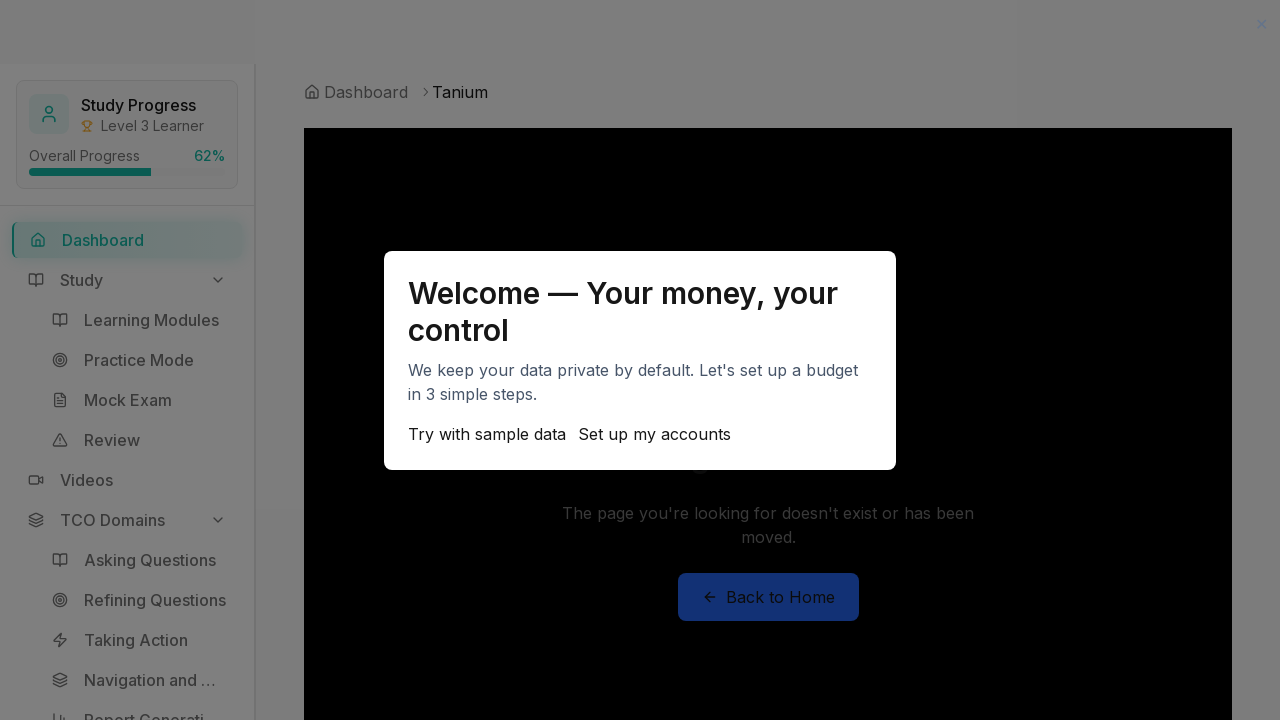

Resized viewport to iPhone dimensions (375x667)
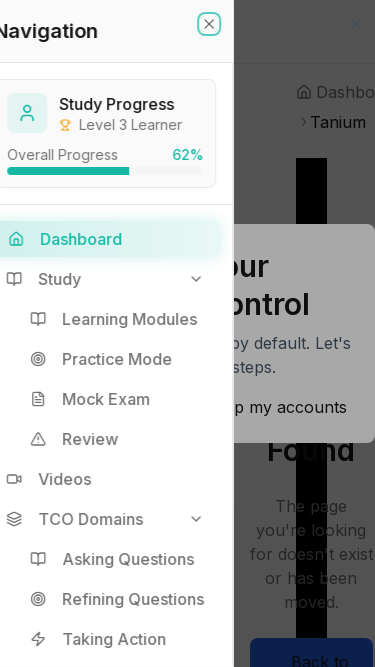

Waited 1 second for mobile layout to render
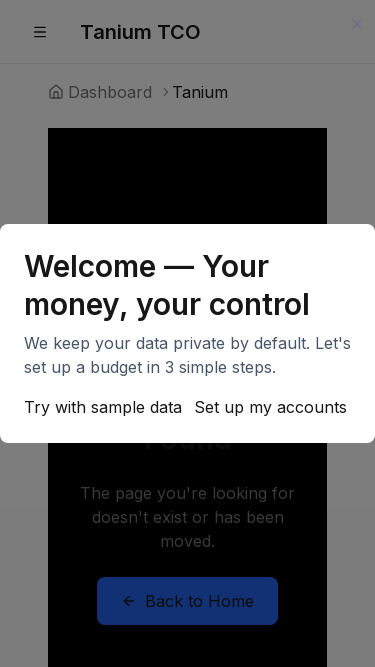

Reset viewport to desktop dimensions (1920x1080)
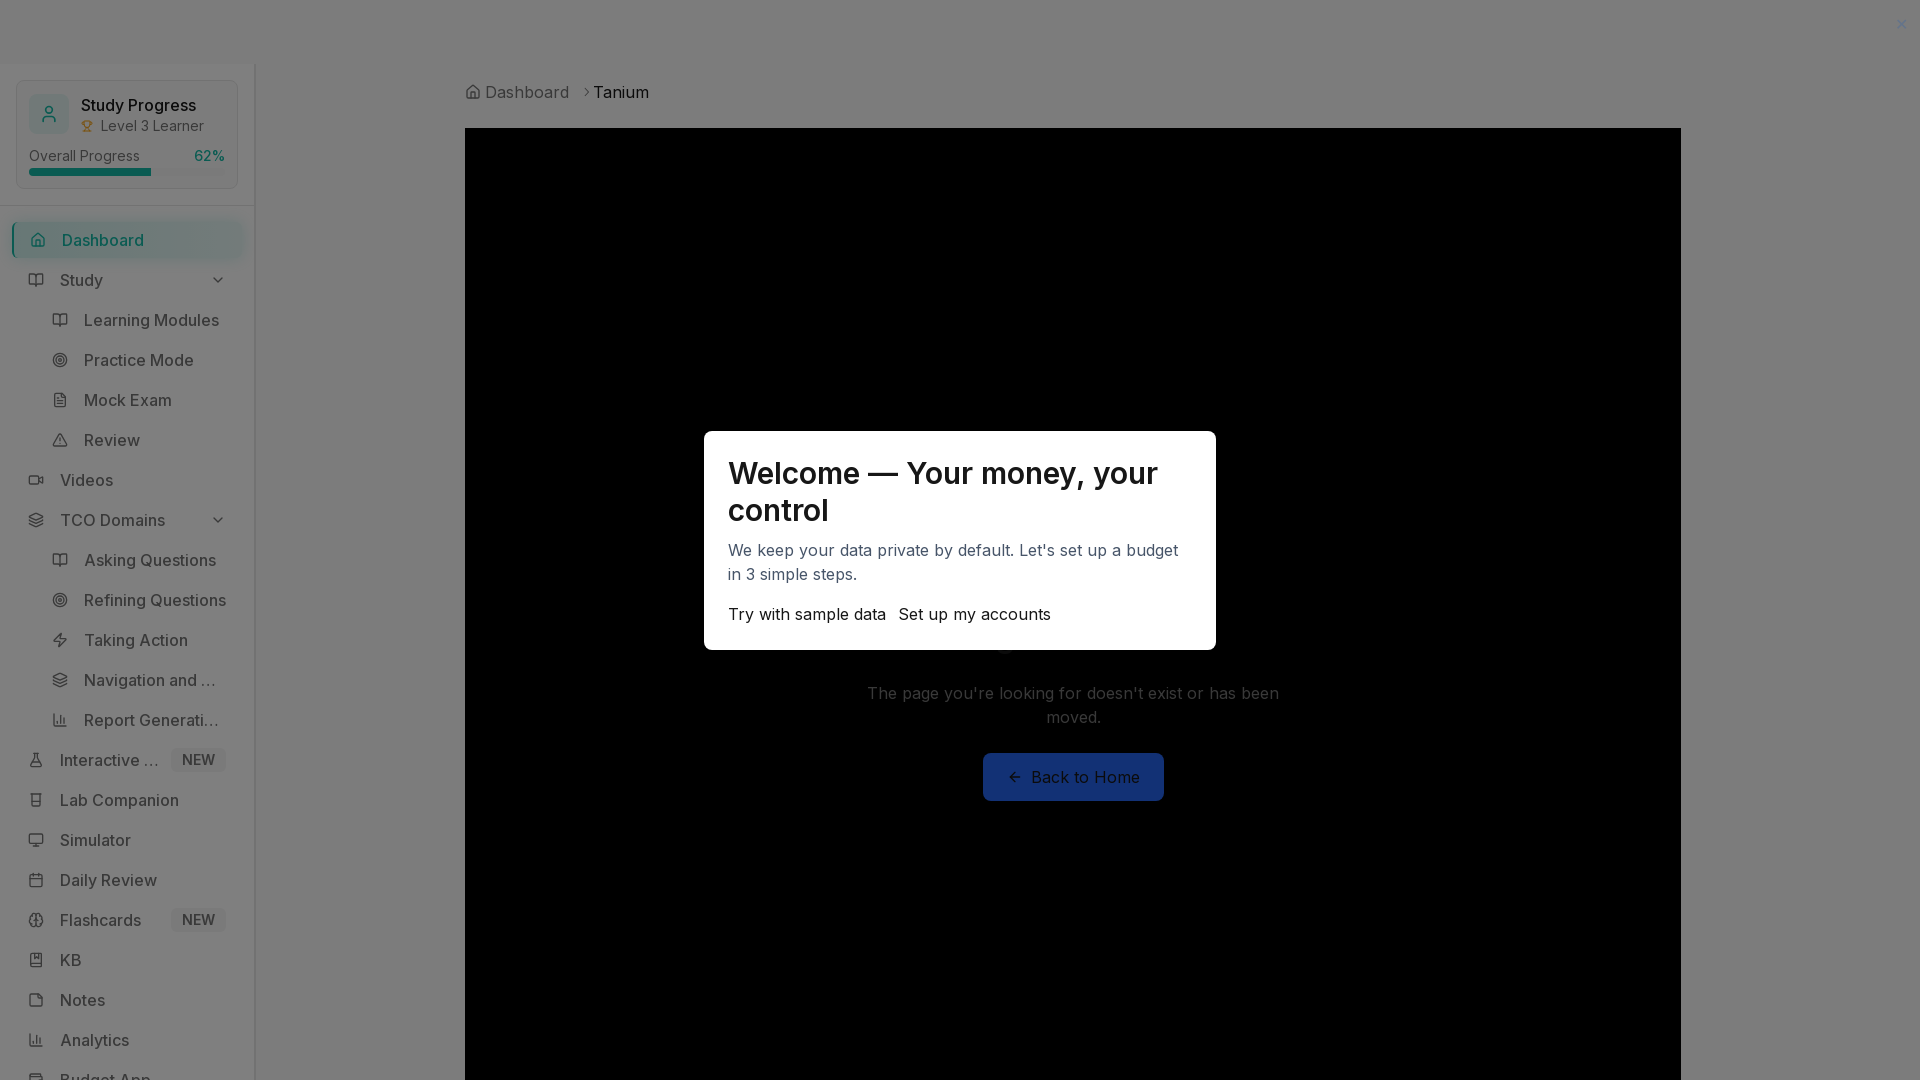

Found 4 heading elements for accessibility
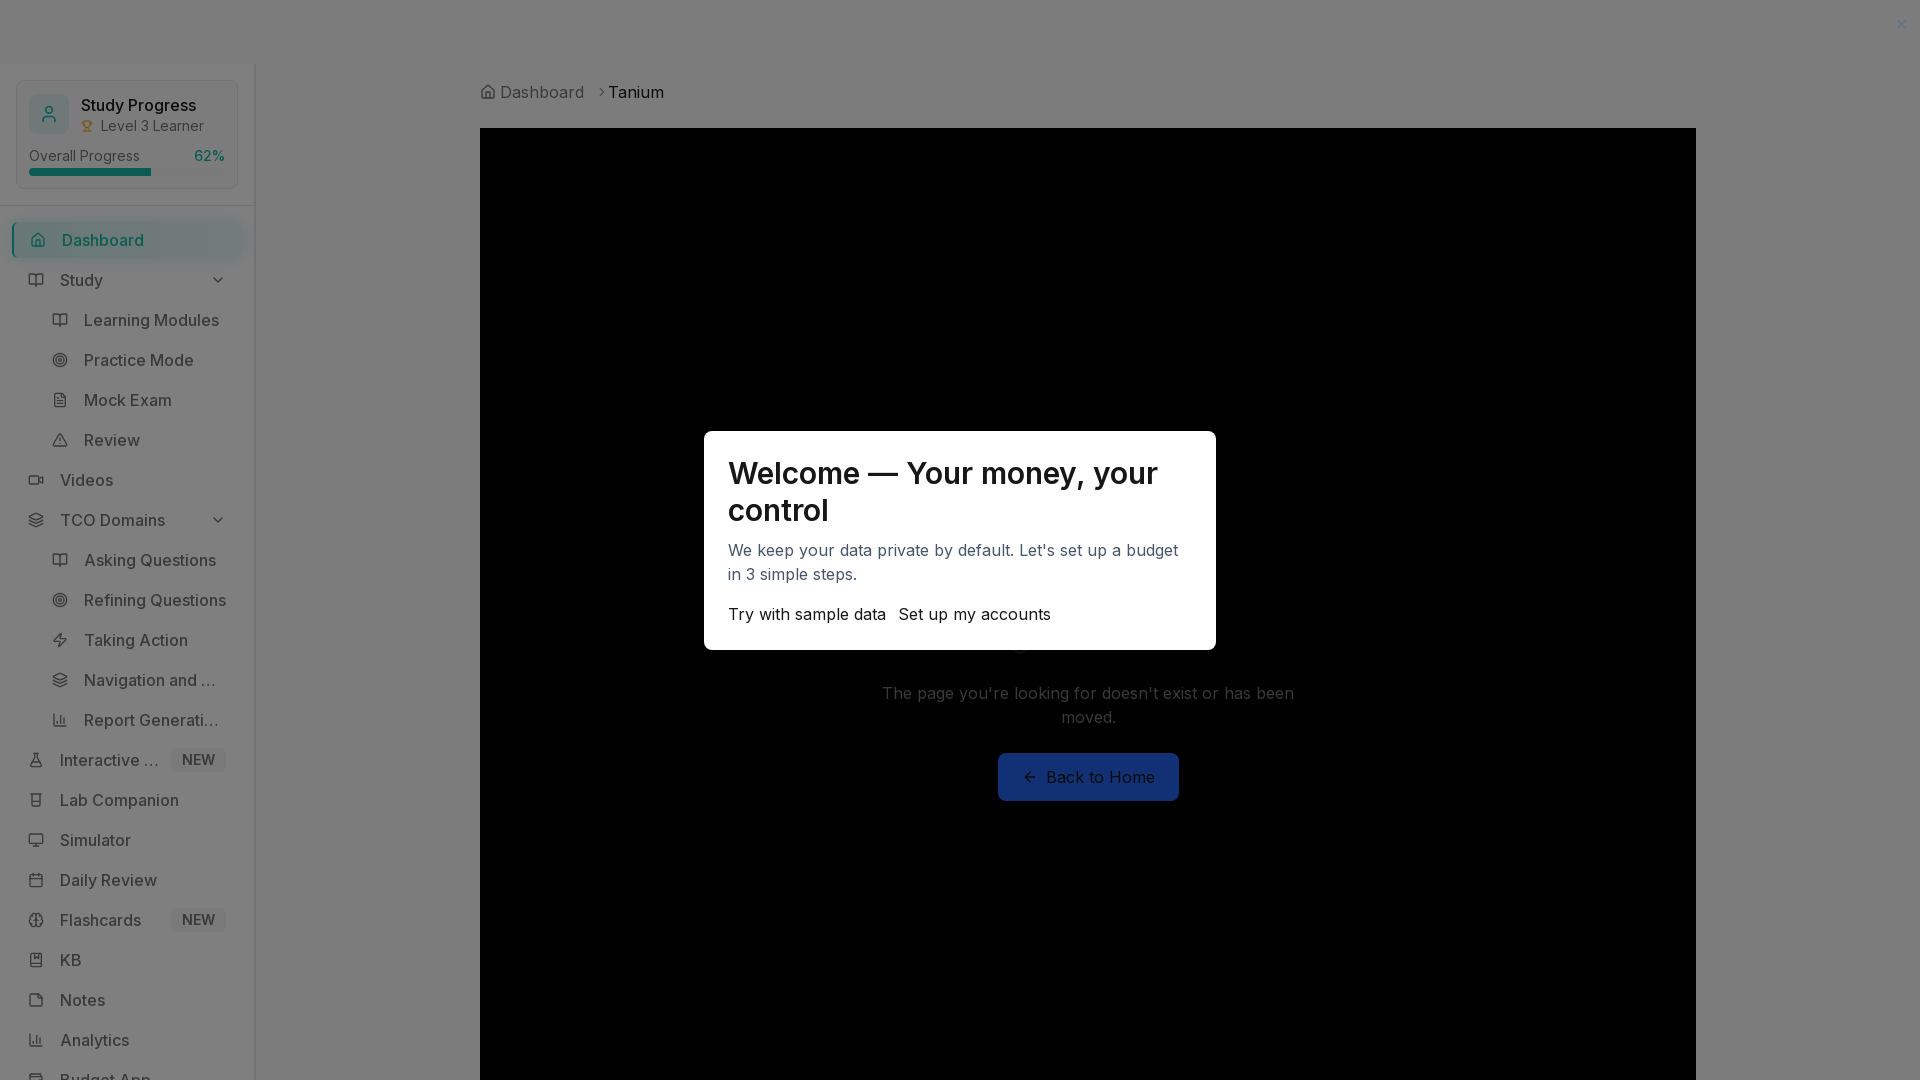

Found 38 focusable elements for keyboard navigation
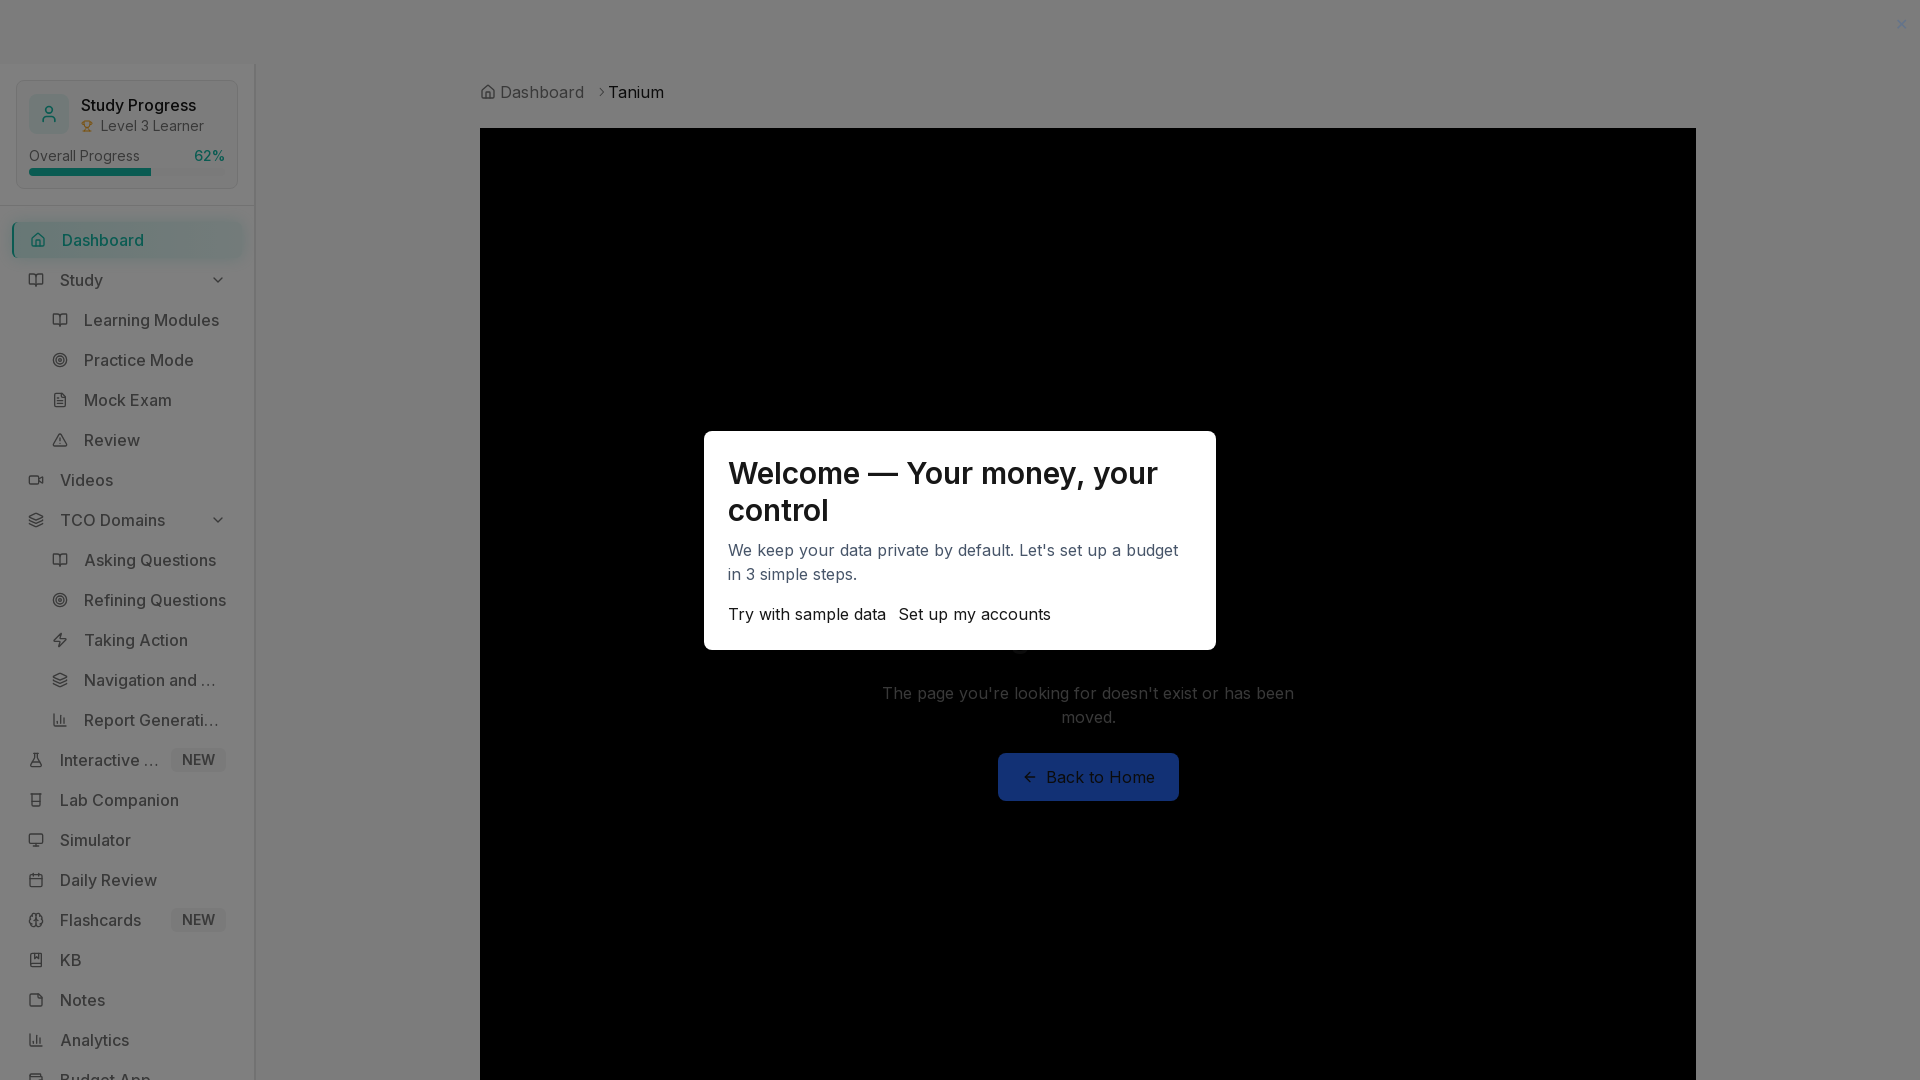

Verified page reached domcontentloaded state - application is functional
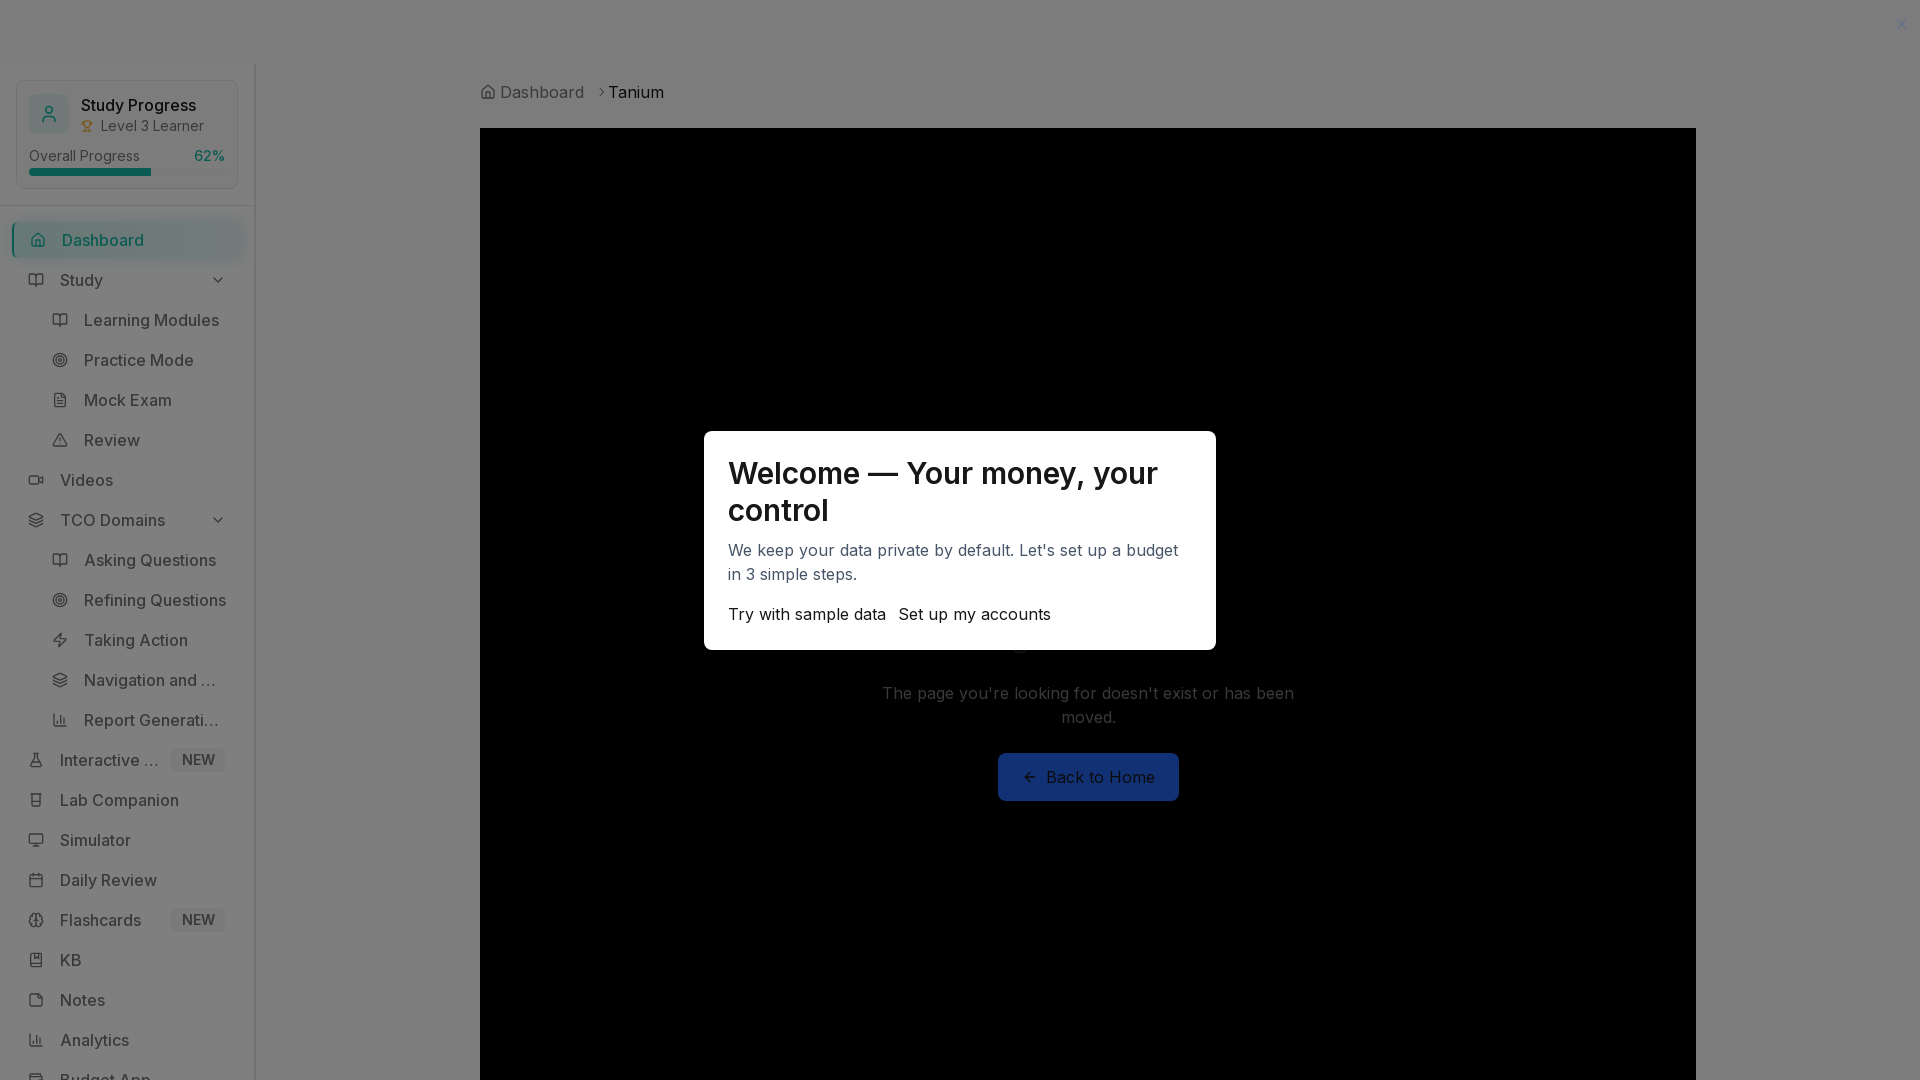

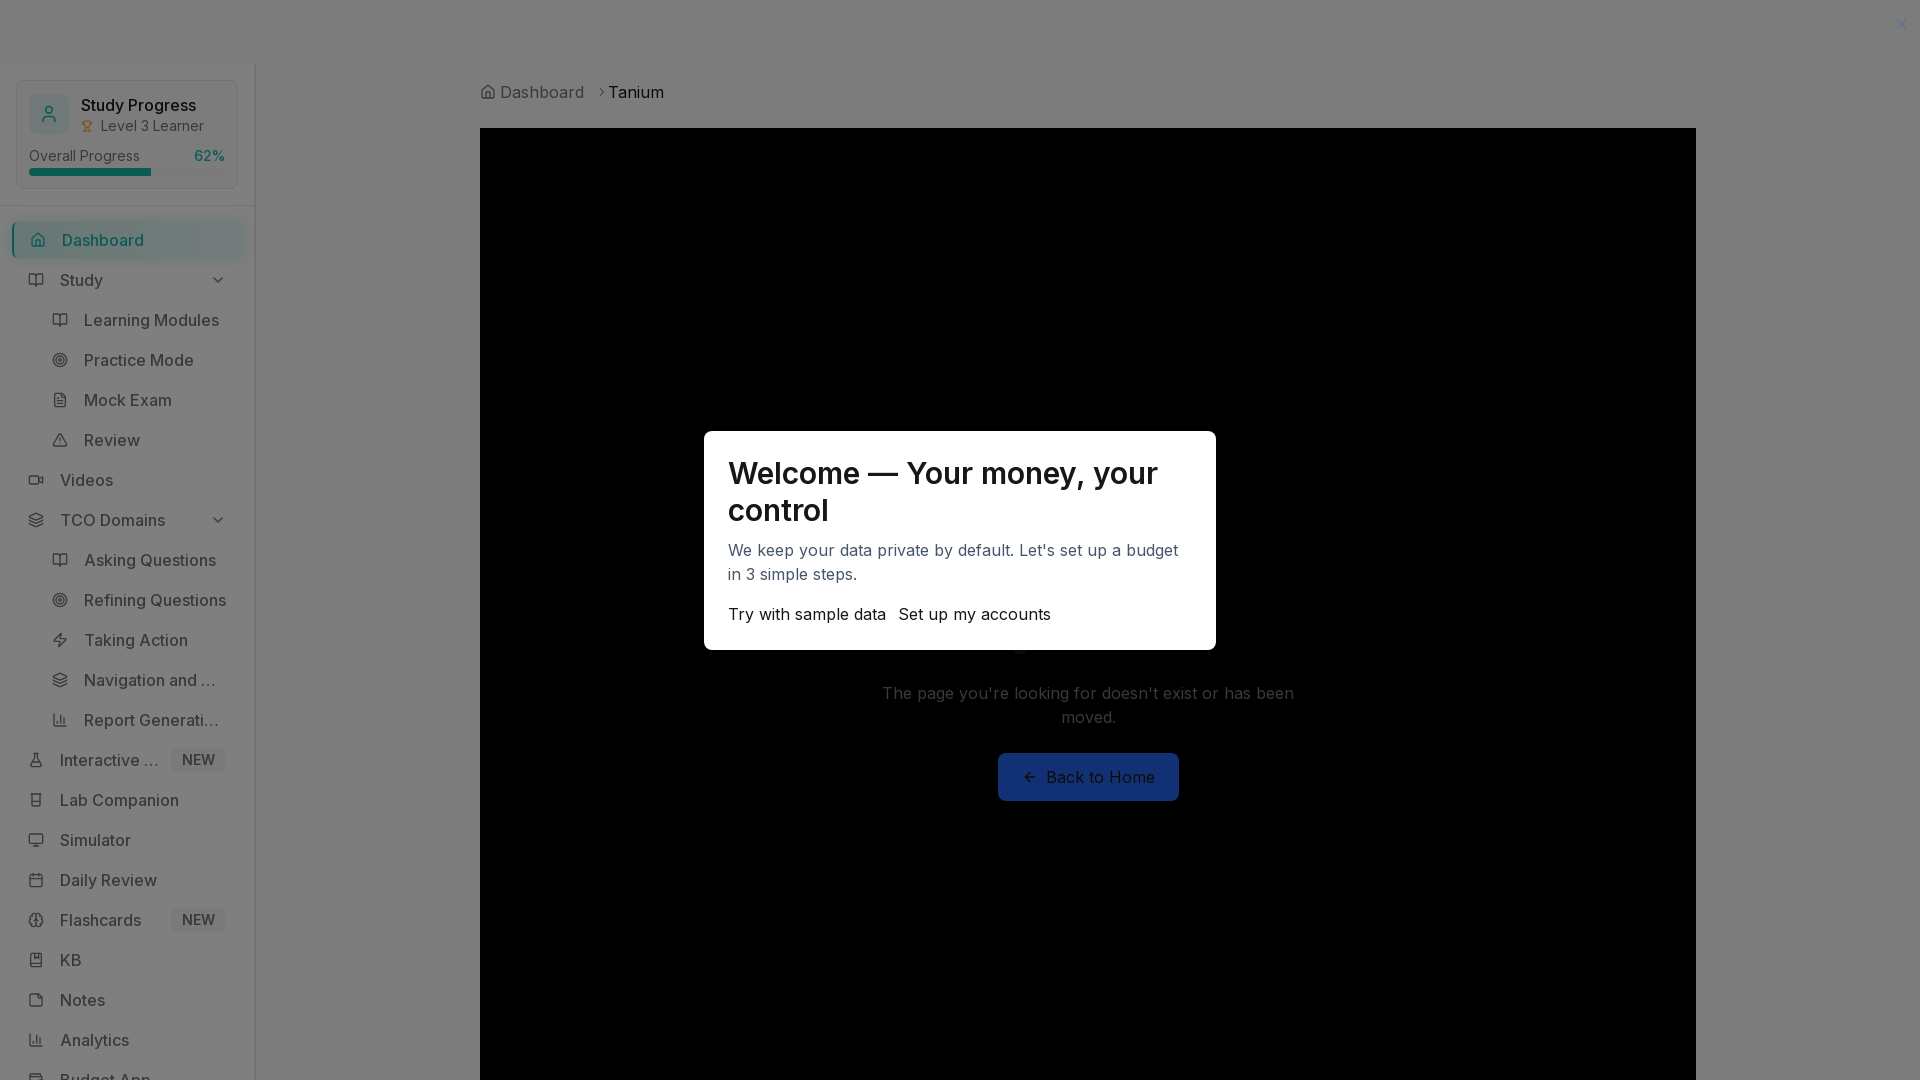